Tests dropdown selection by index and validates the selected option text equals "Three", also verifies the dropdown is not a multi-select.

Starting URL: https://getbootstrap.com/docs/5.0/forms/select/

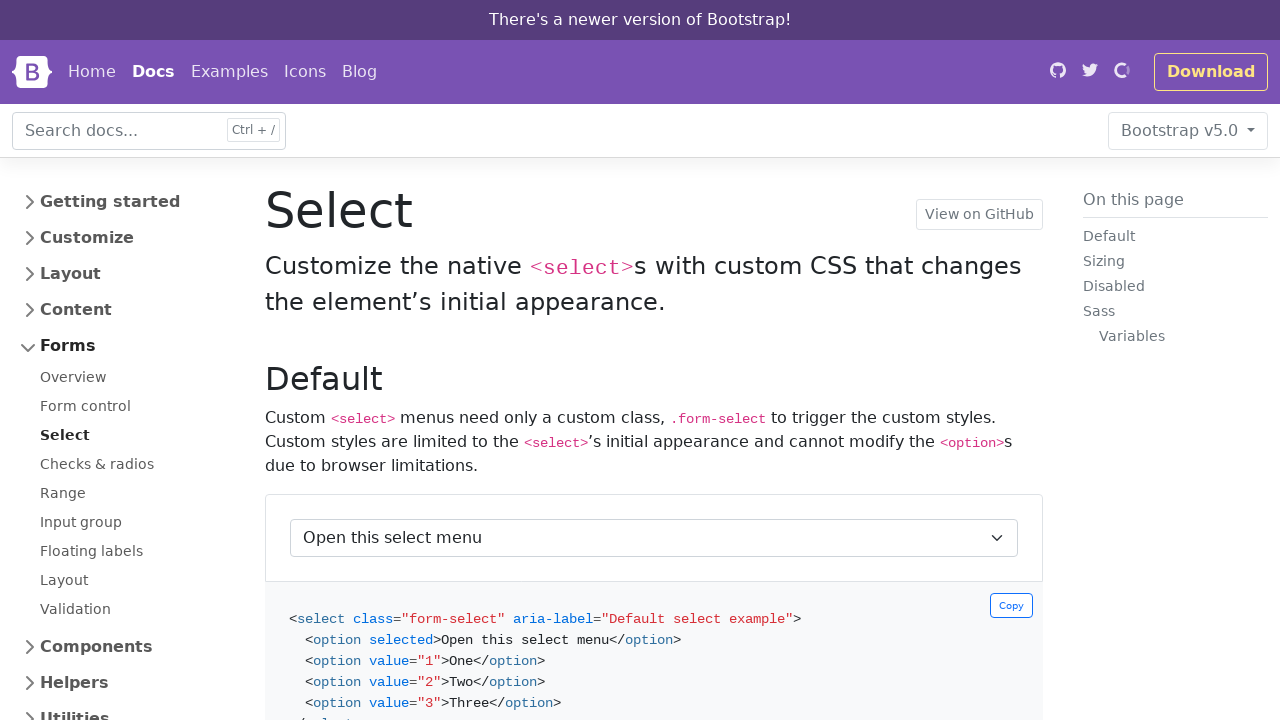

Located the first dropdown element with form-select class
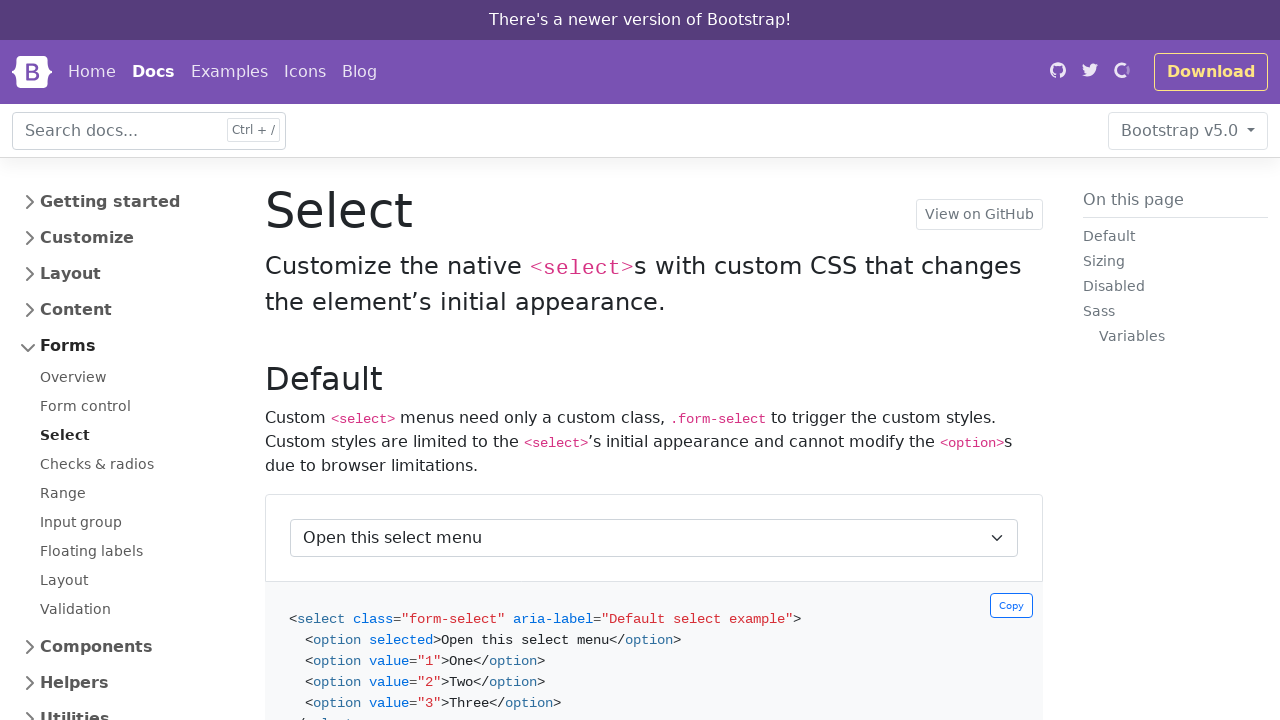

Selected dropdown option at index 3 (Three) on select.form-select >> nth=0
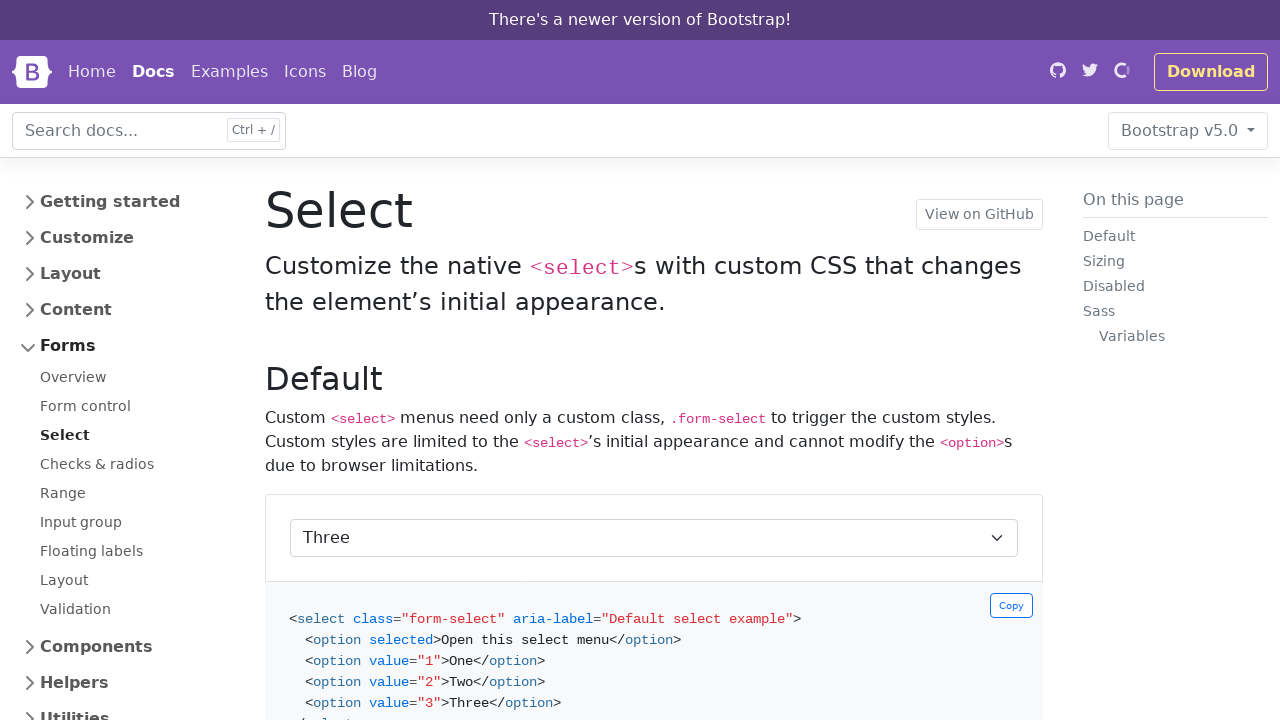

Retrieved text content of selected option
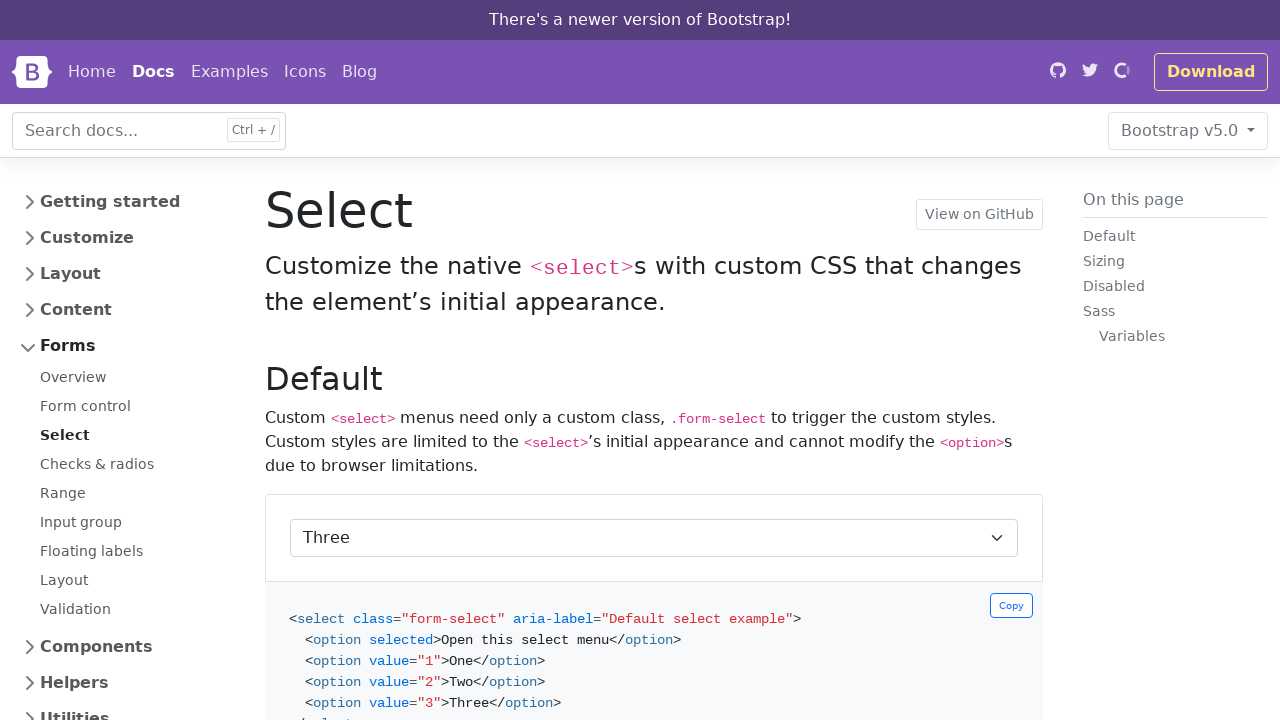

Asserted selected option text equals 'Three'
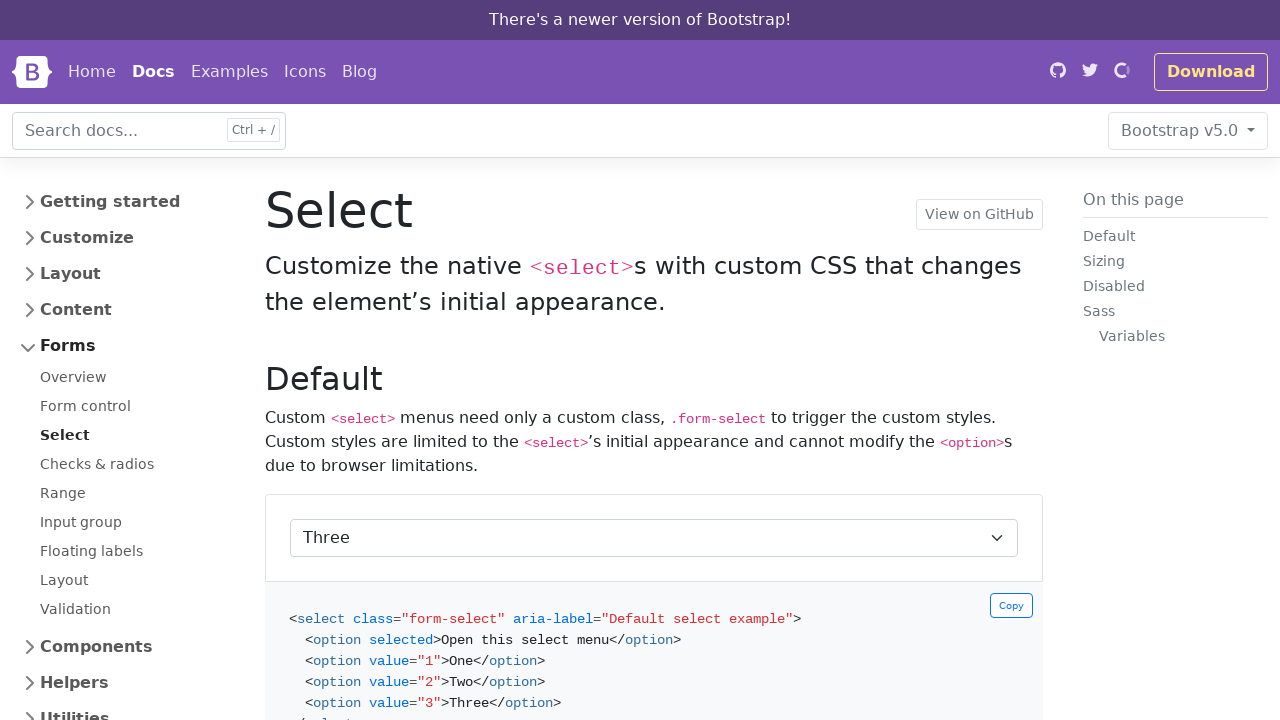

Retrieved 'multiple' attribute from dropdown
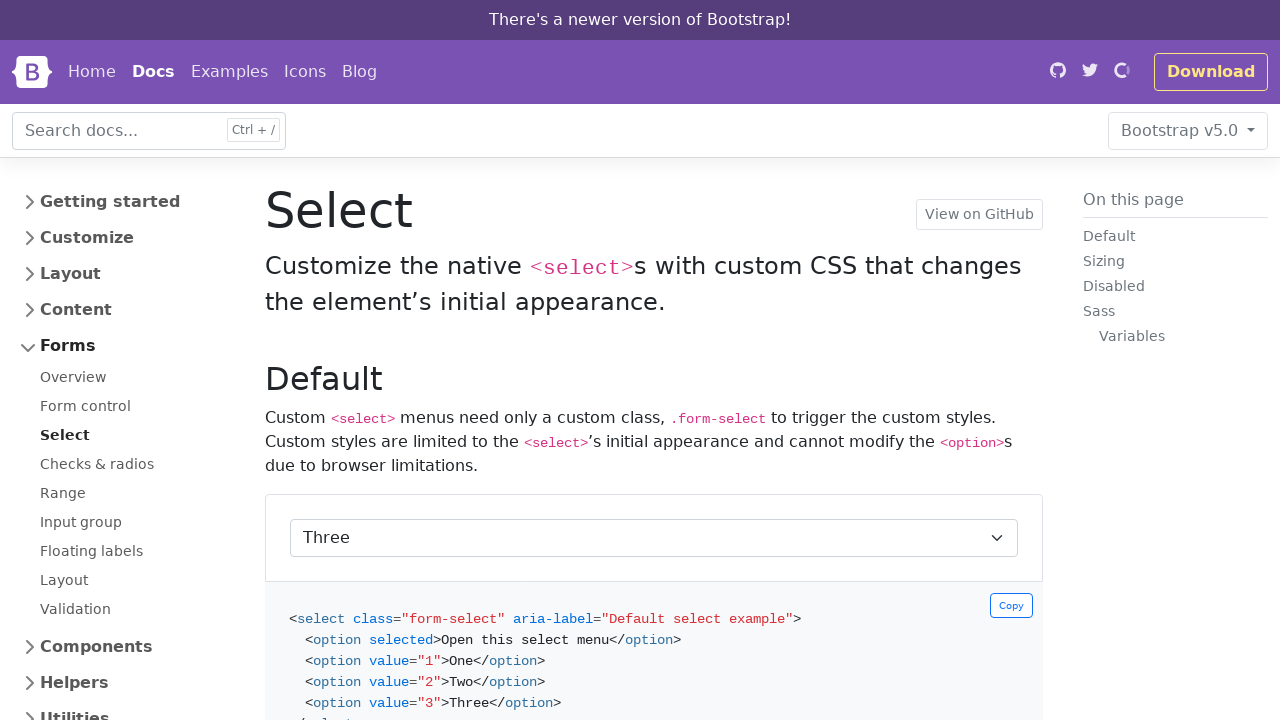

Asserted dropdown is not a multi-select (multiple attribute is None)
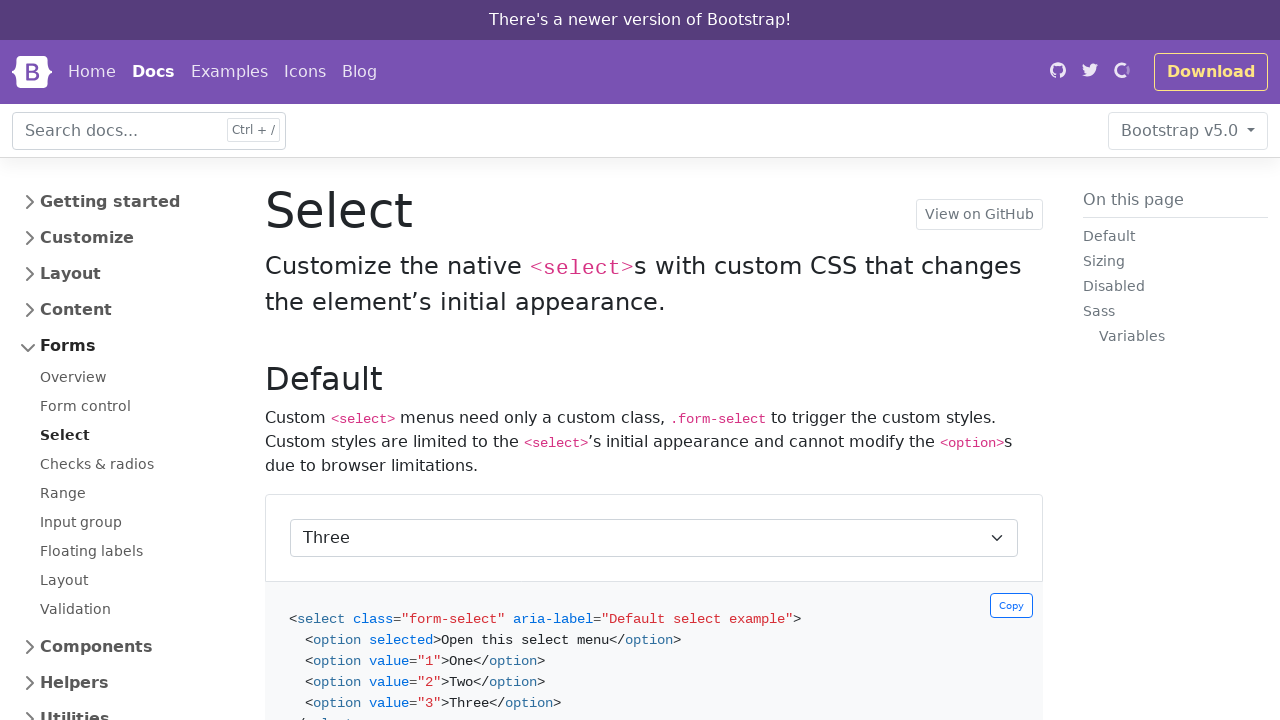

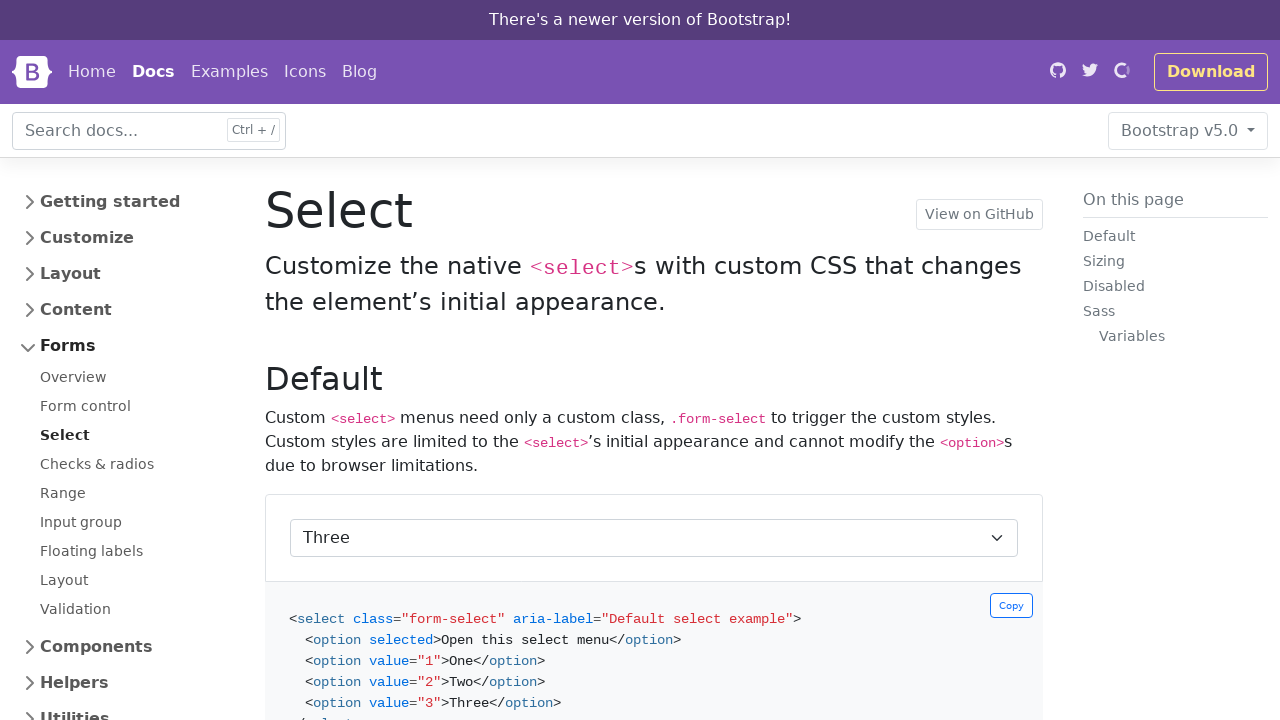